Tests window handling using a helper method approach to switch between windows by index and verify page titles.

Starting URL: https://the-internet.herokuapp.com/windows

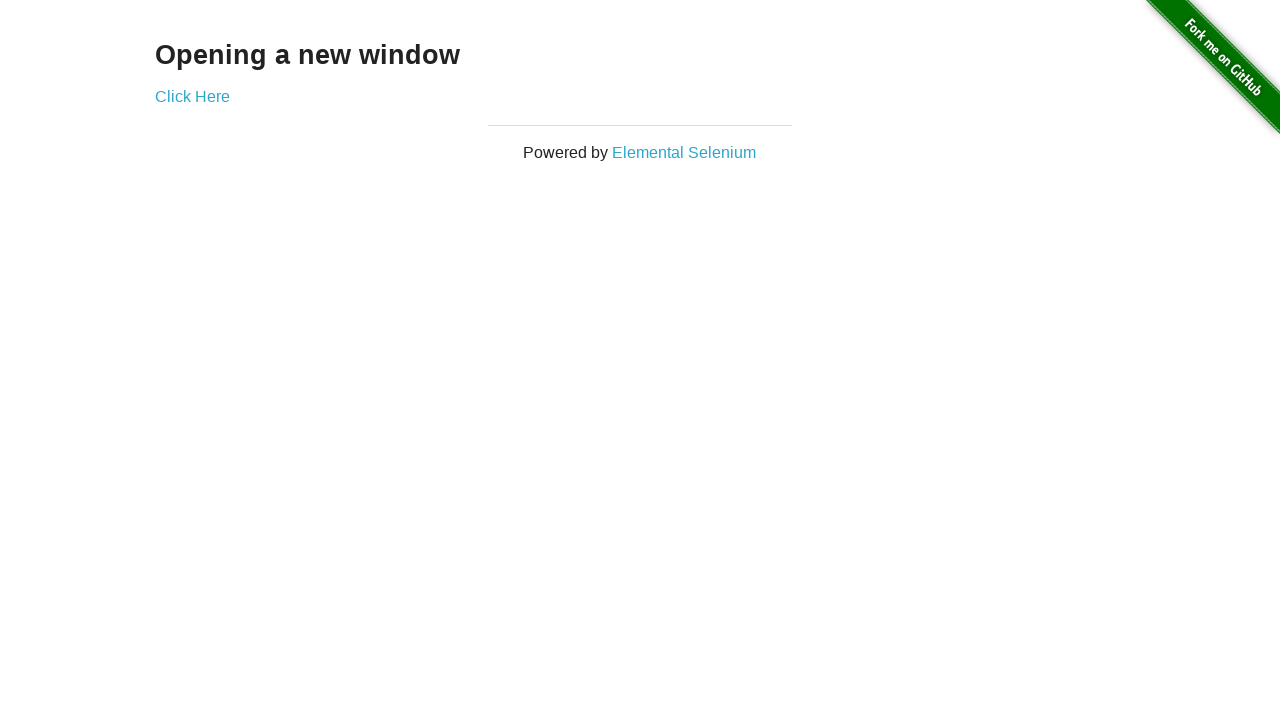

Retrieved header text from the page
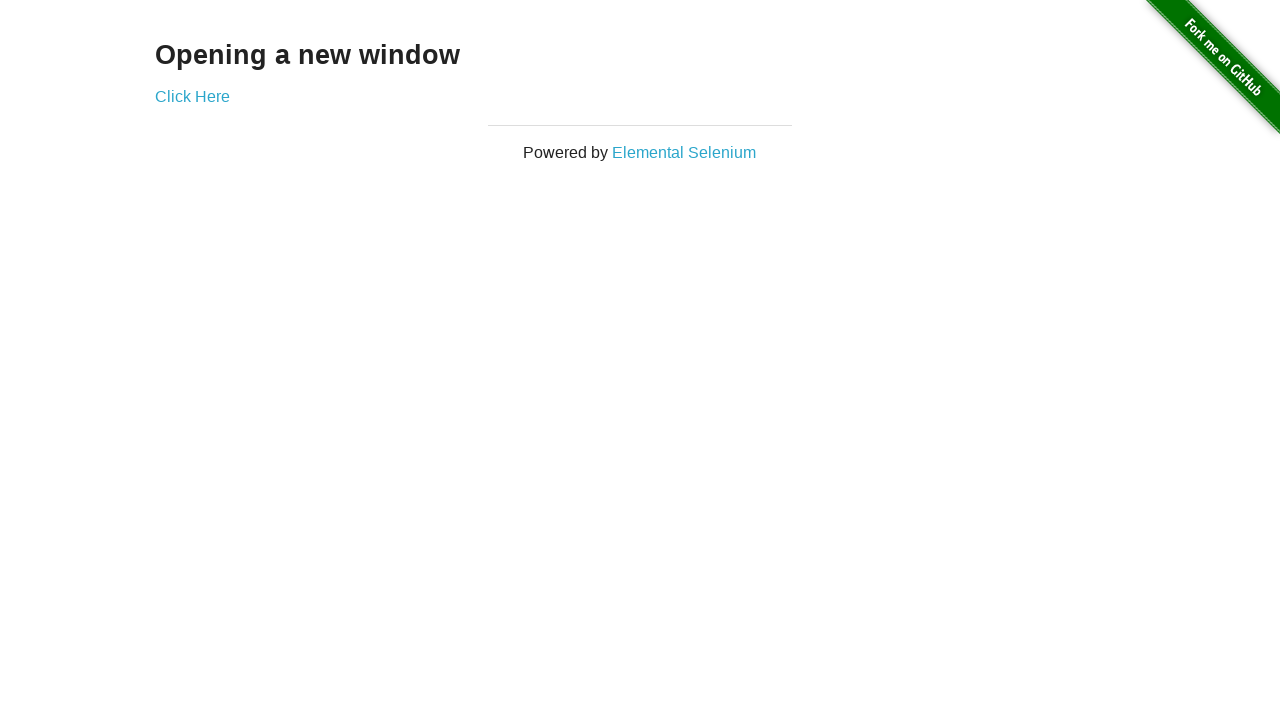

Verified header text is 'Opening a new window'
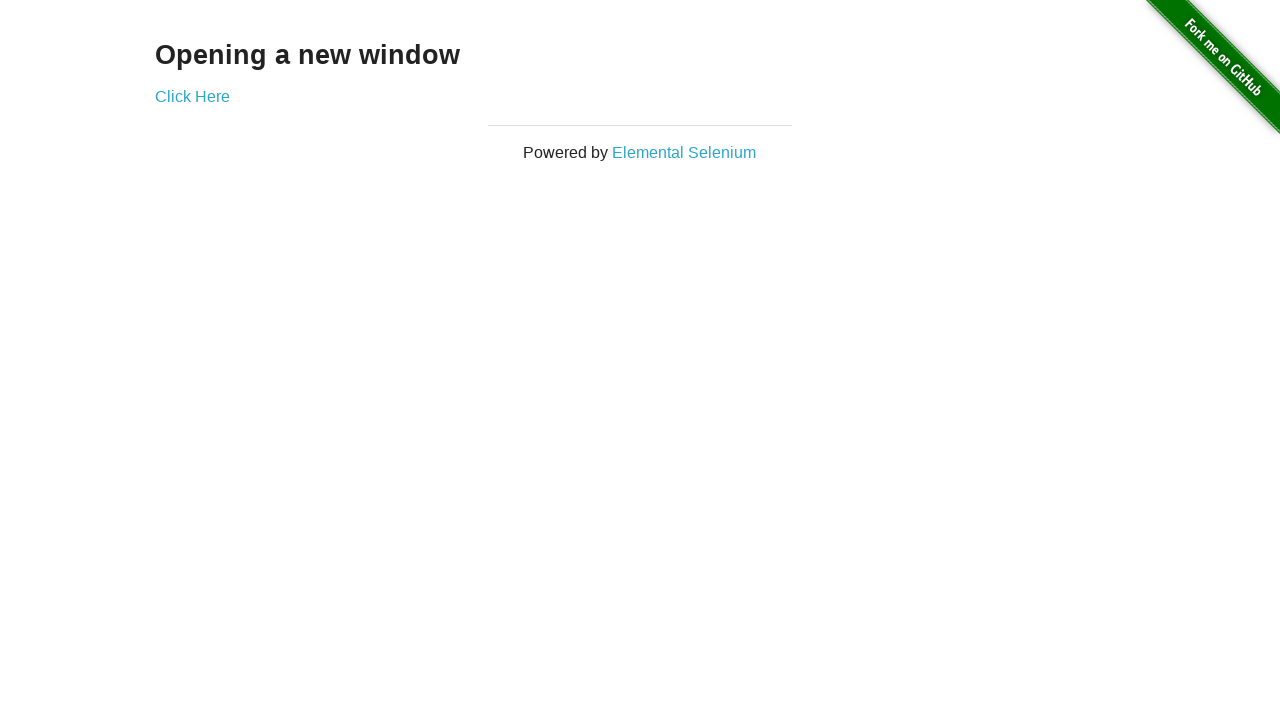

Verified first page title is 'The Internet'
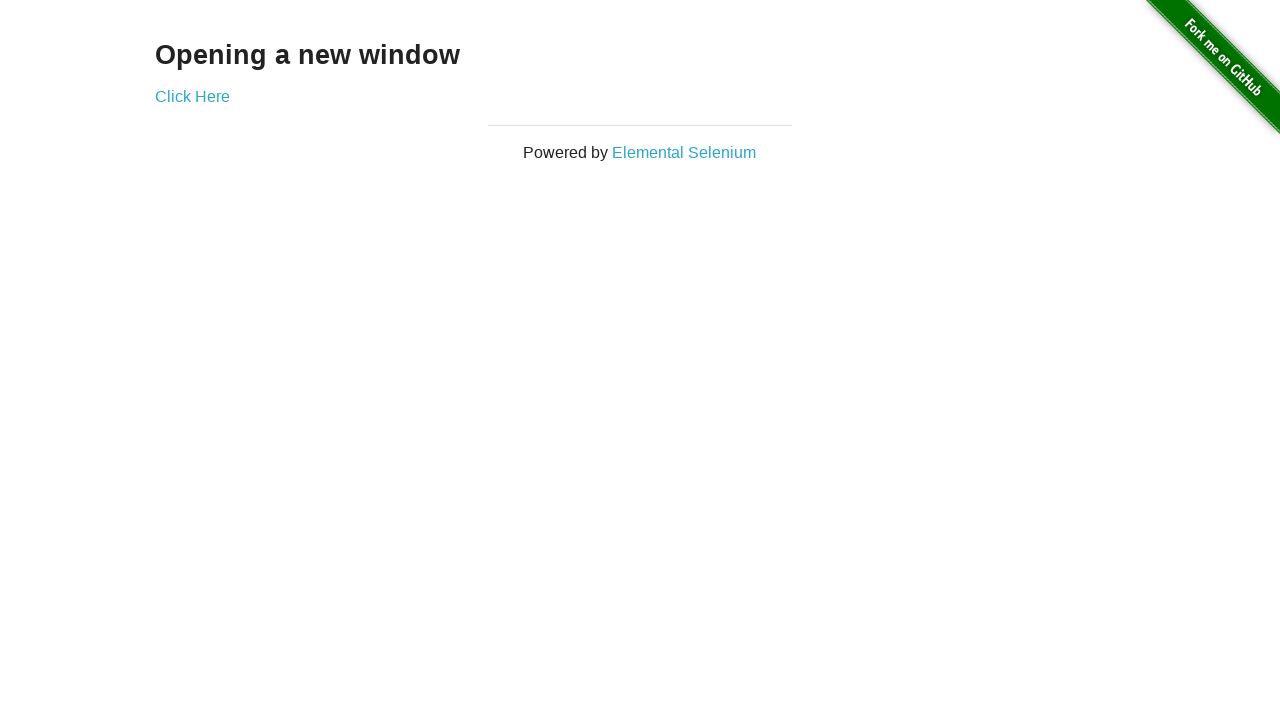

Clicked 'Click Here' link to open new window at (192, 96) on (//a)[2]
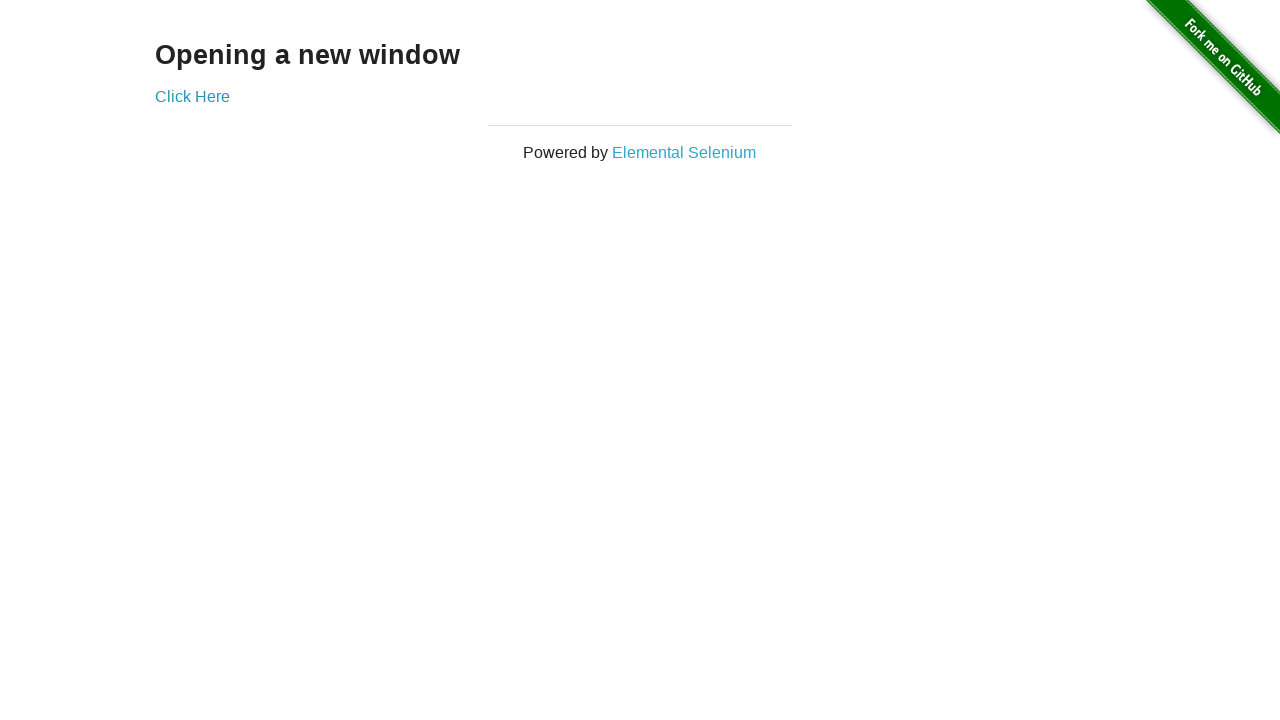

New window loaded and ready
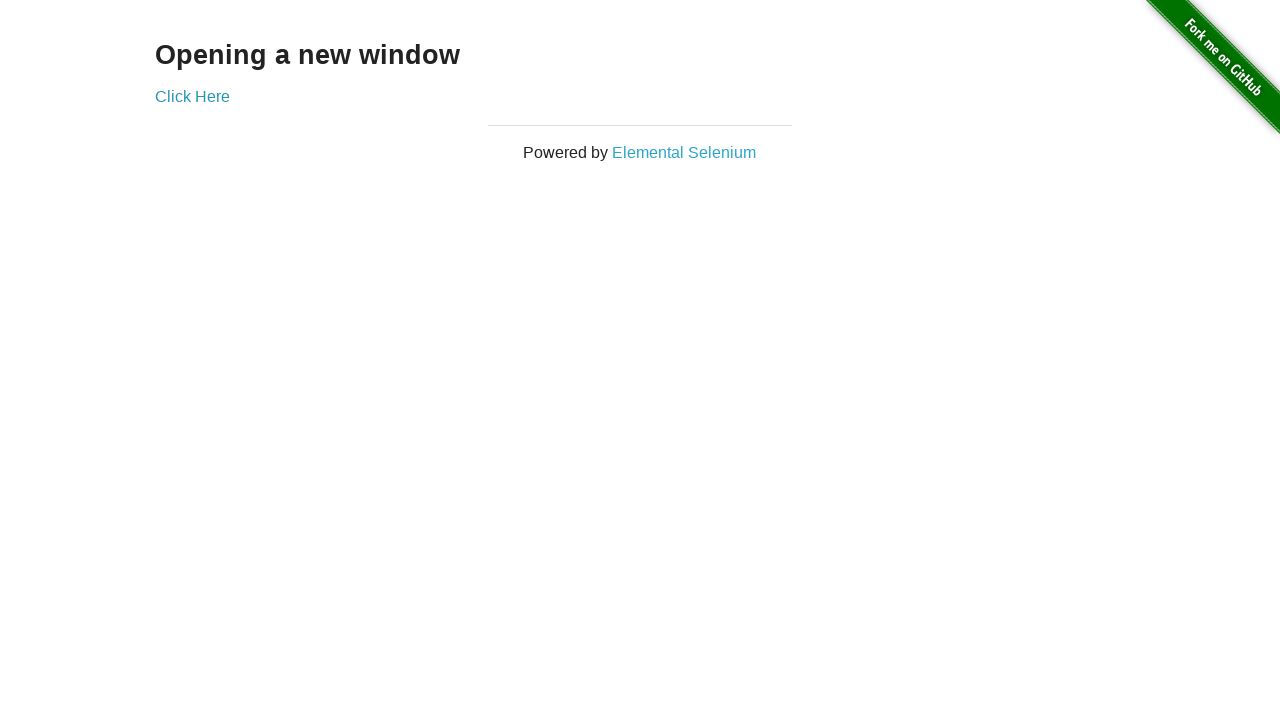

Verified new window page title is 'New Window'
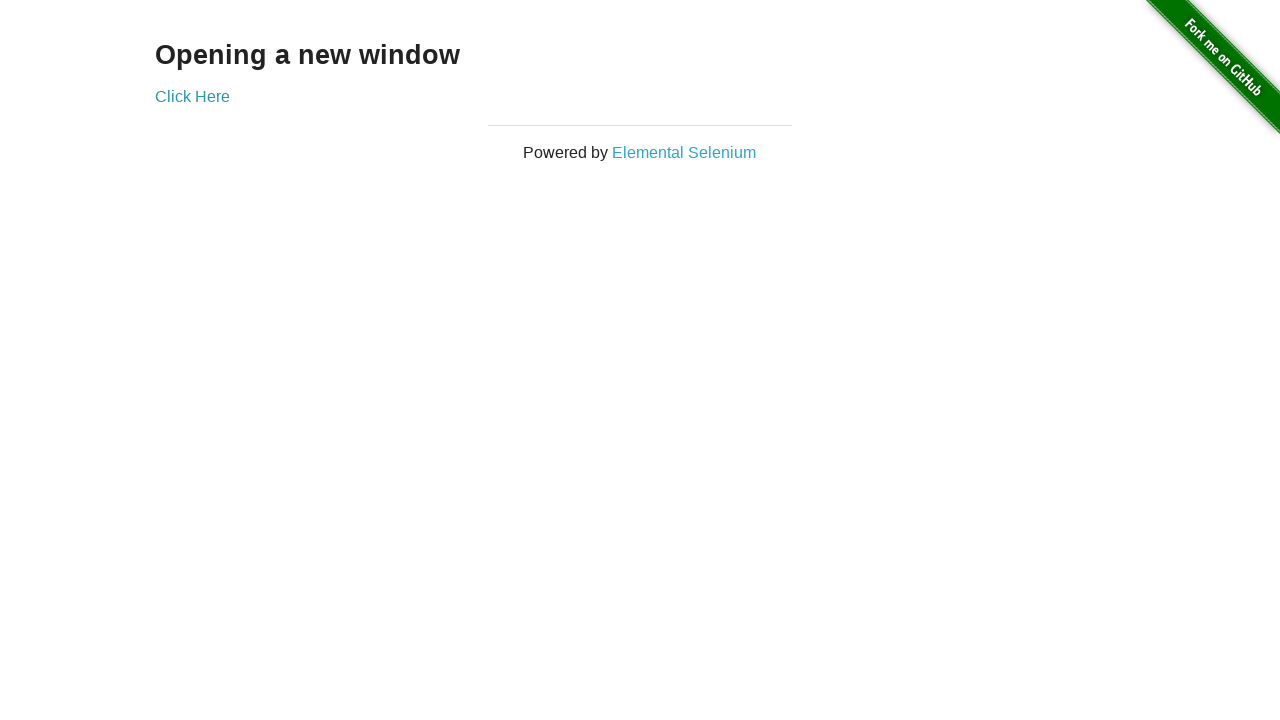

Switched back to first page
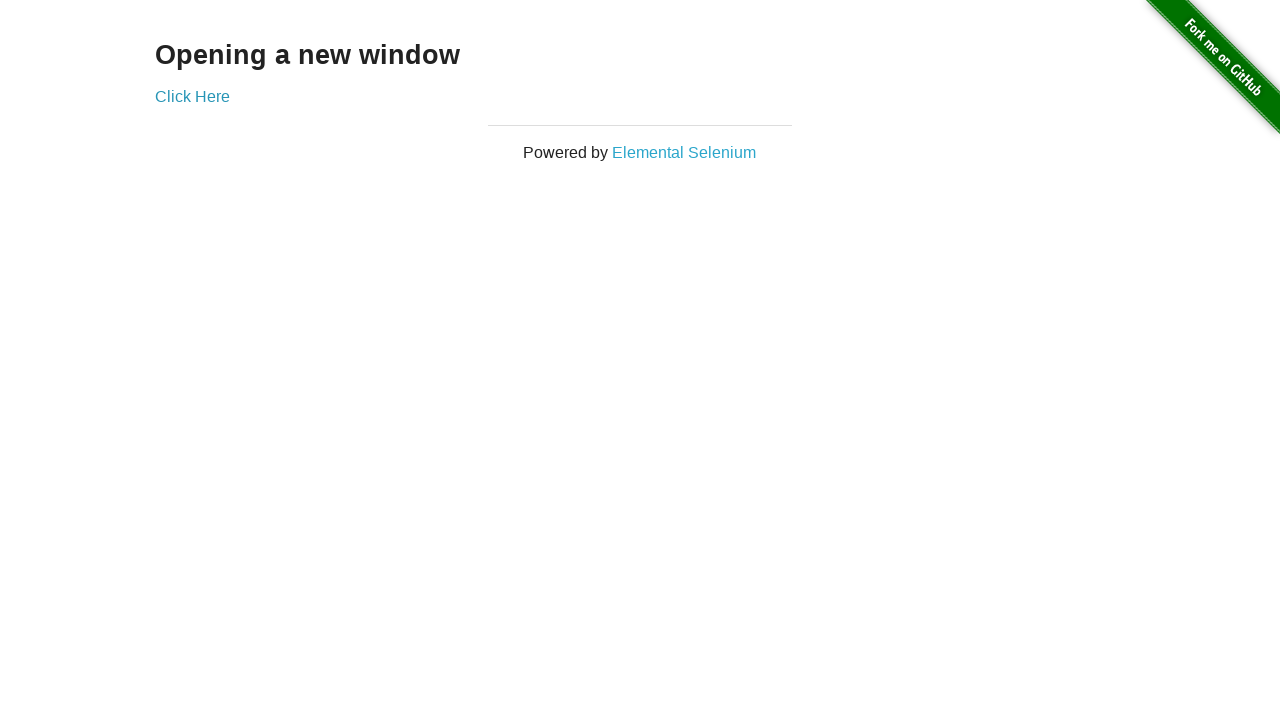

Verified first page title is 'The Internet' after switch
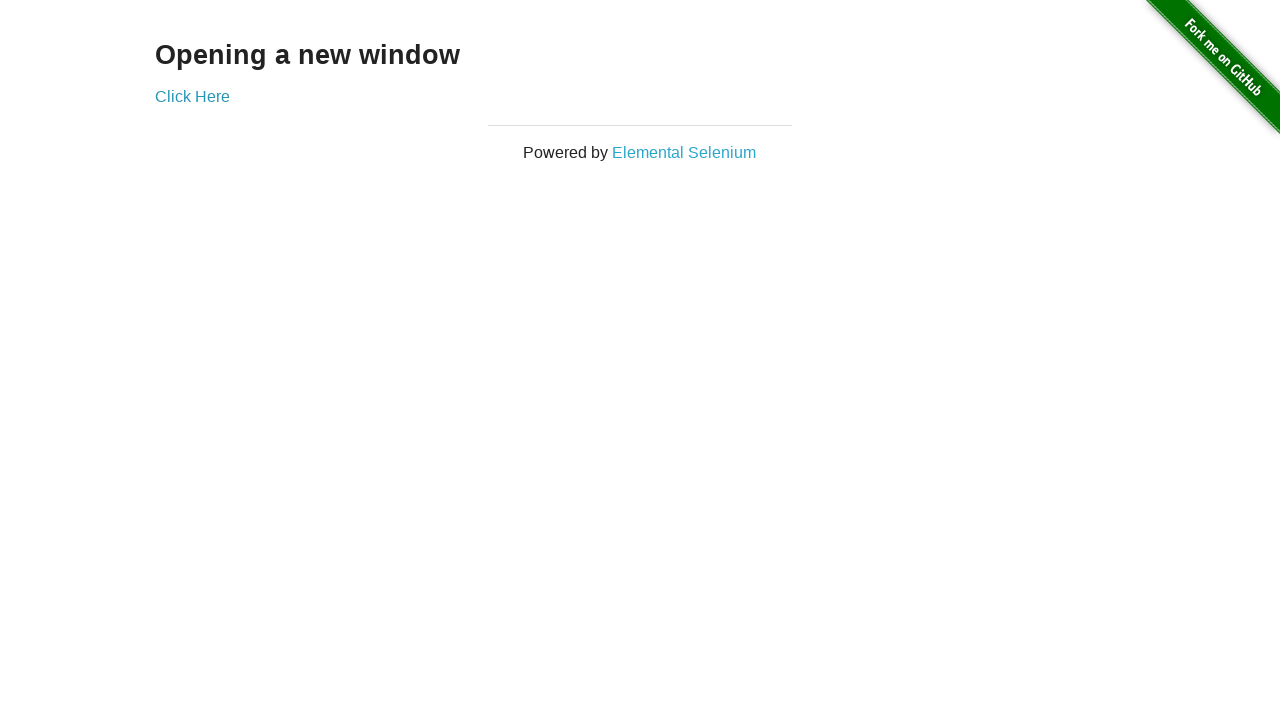

Switched to second page again
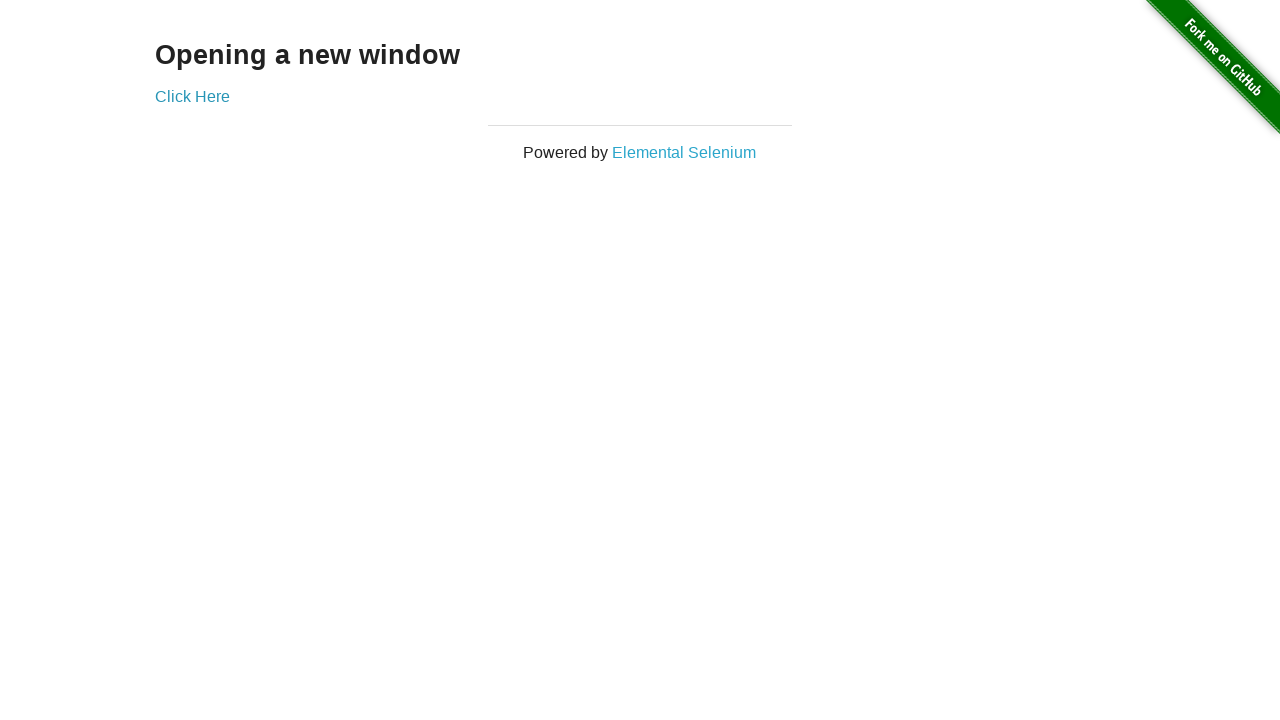

Switched back to first page
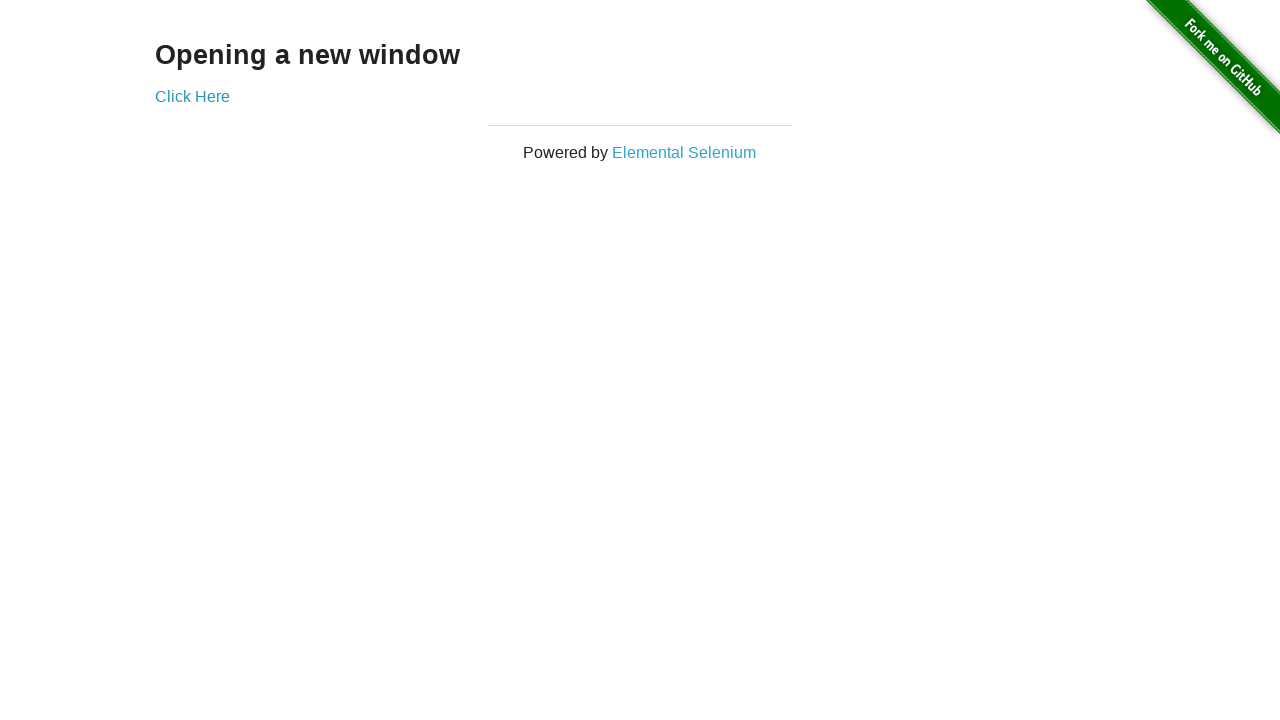

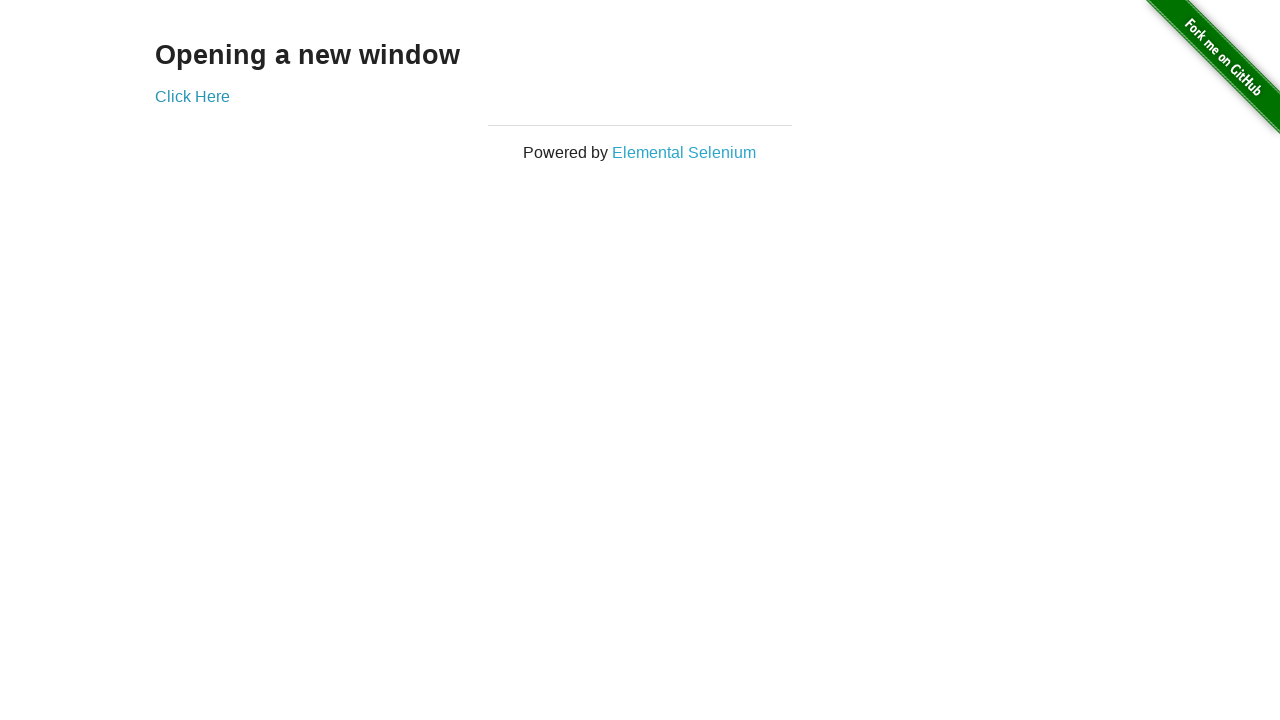